Tests handling of a JavaScript prompt dialog by clicking a button that triggers the prompt, entering text, accepting it, and verifying the entered text is displayed.

Starting URL: https://practice.cydeo.com/javascript_alerts

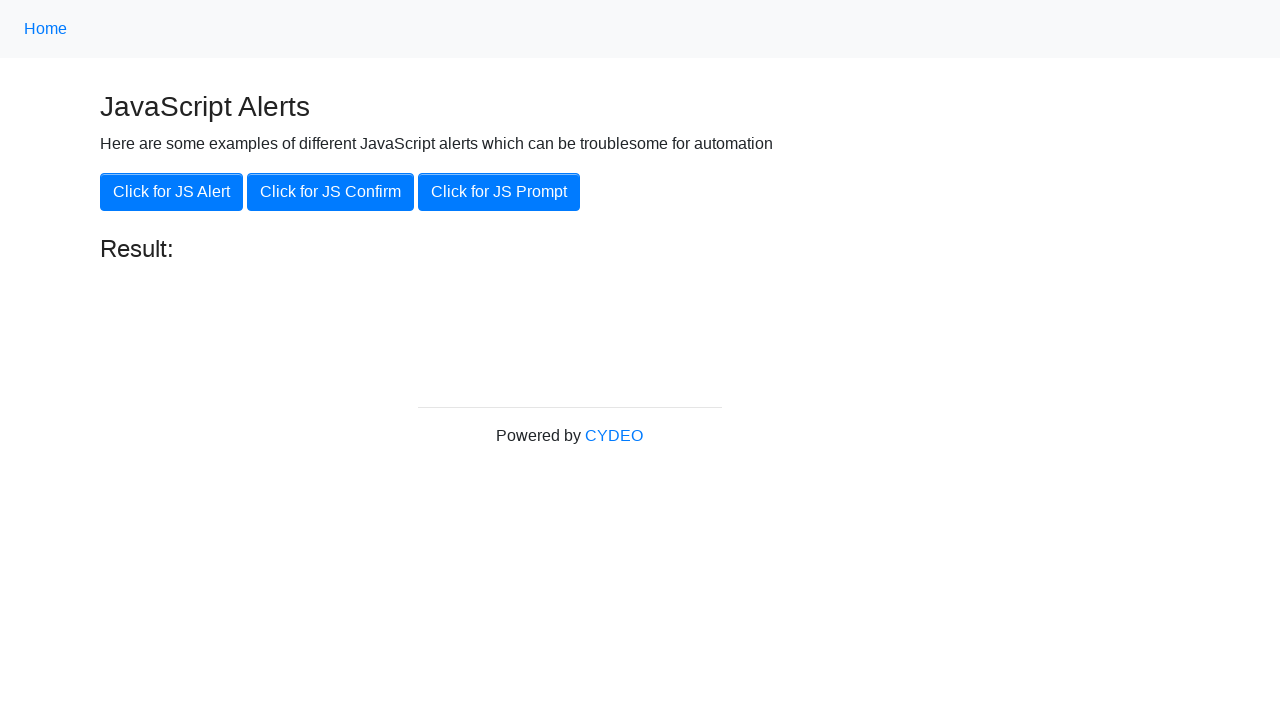

Set up dialog handler to accept prompt with text 'Hello CYDEO'
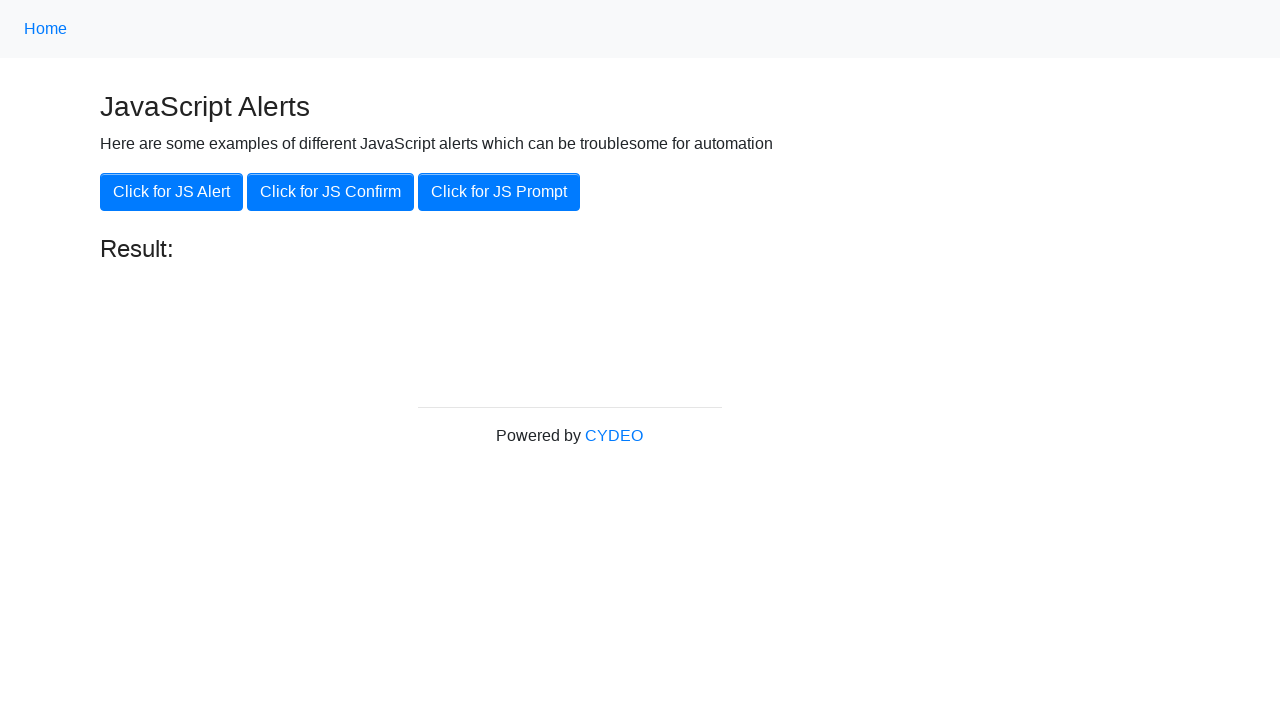

Clicked button to trigger JavaScript prompt dialog at (499, 192) on xpath=//button[@onclick='jsPrompt()']
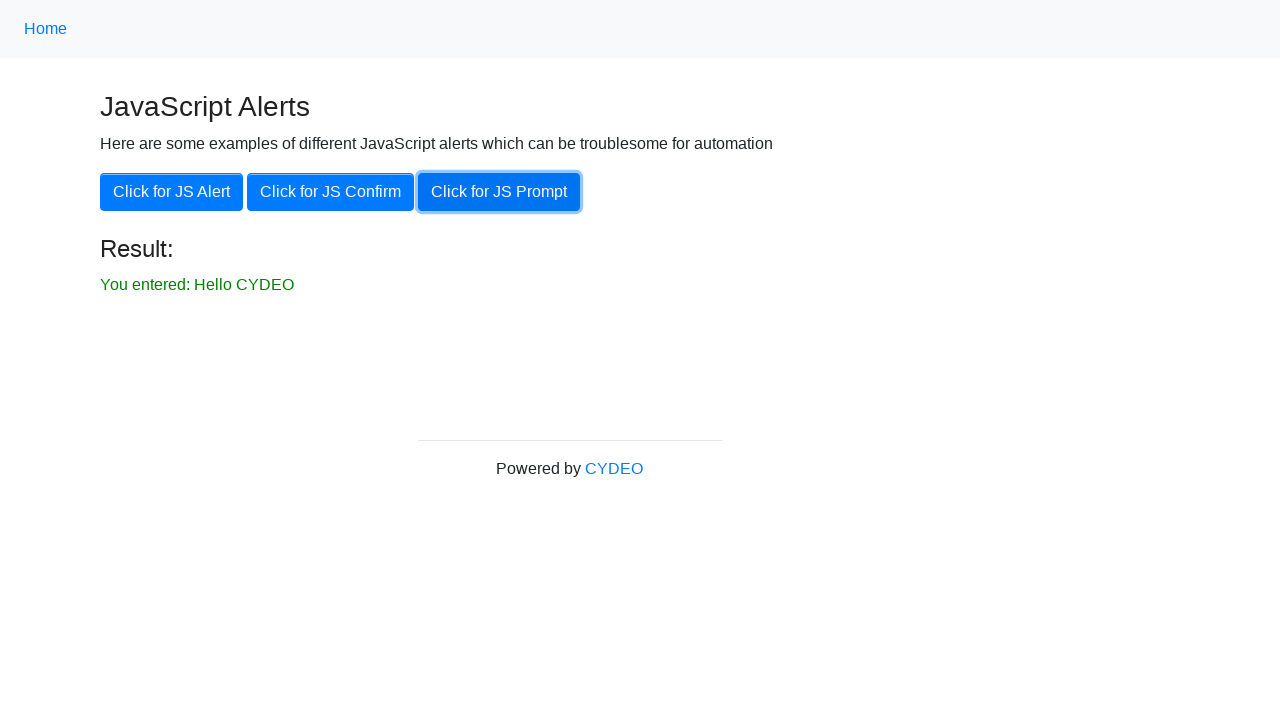

Verified that entered text 'You entered: Hello CYDEO' is displayed on page
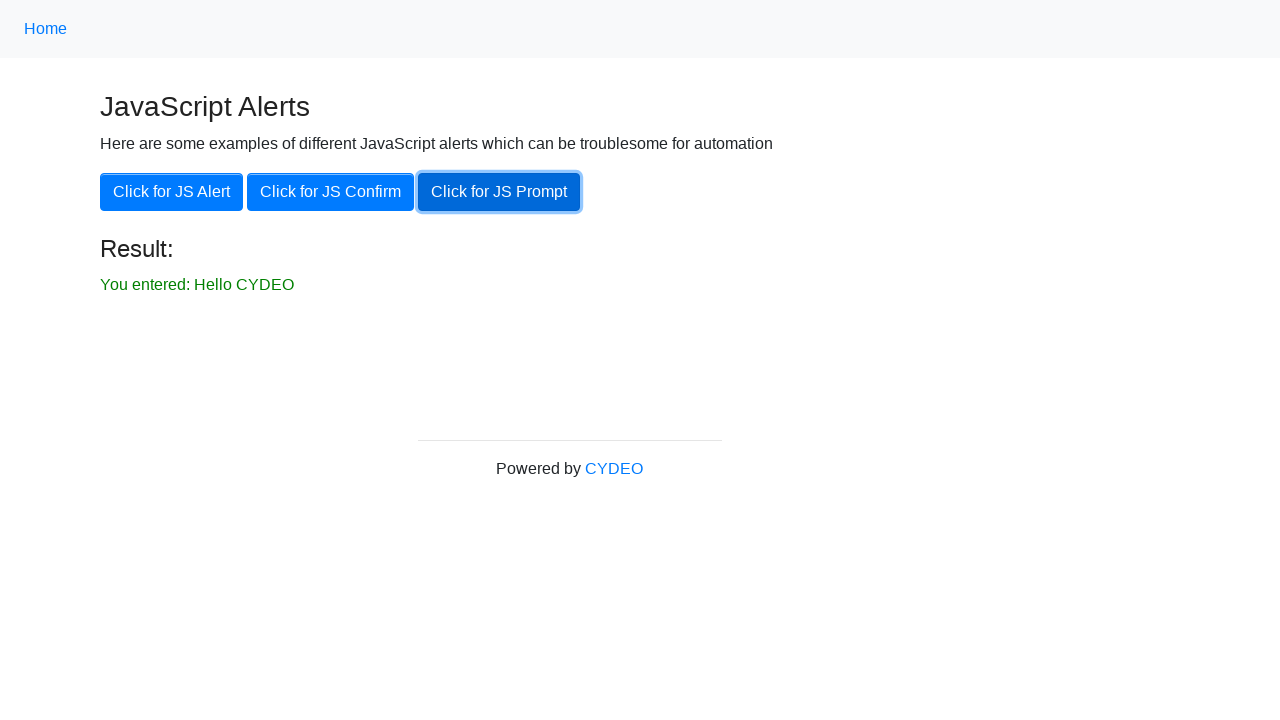

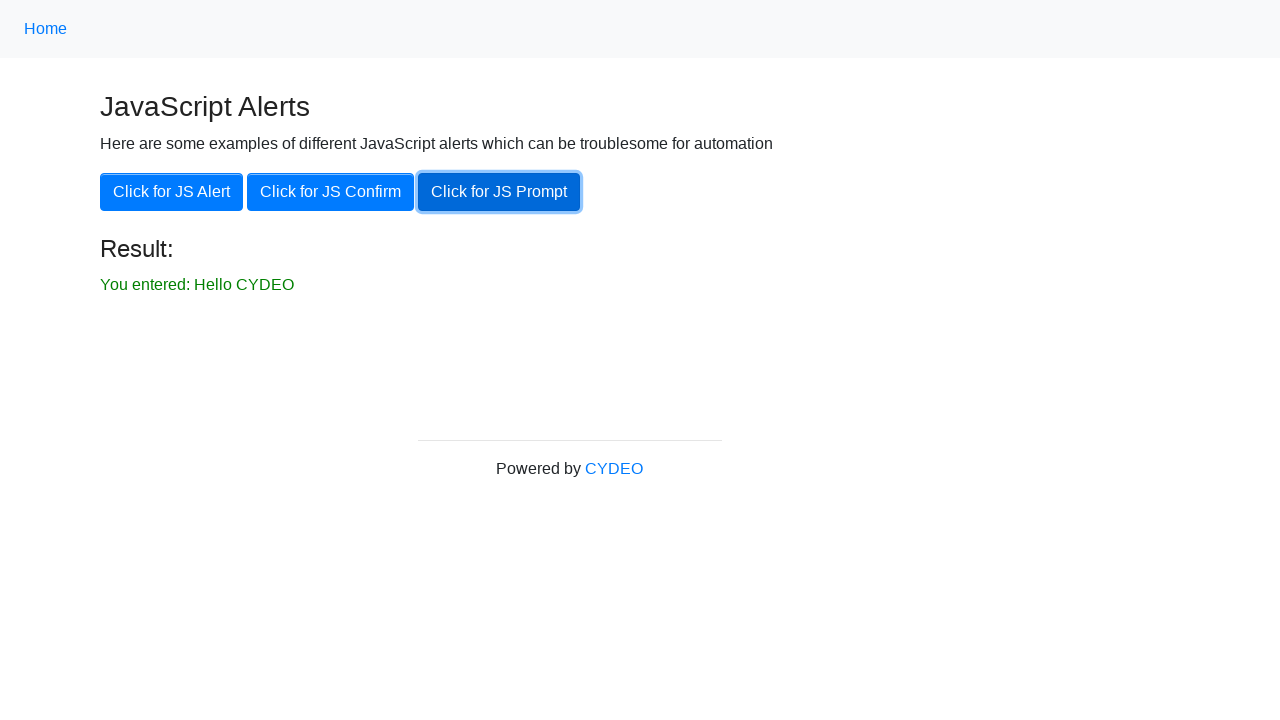